Verifies that product names, prices, and buttons are present and functional on the Berets & Helmets page

Starting URL: https://www.glendale.com

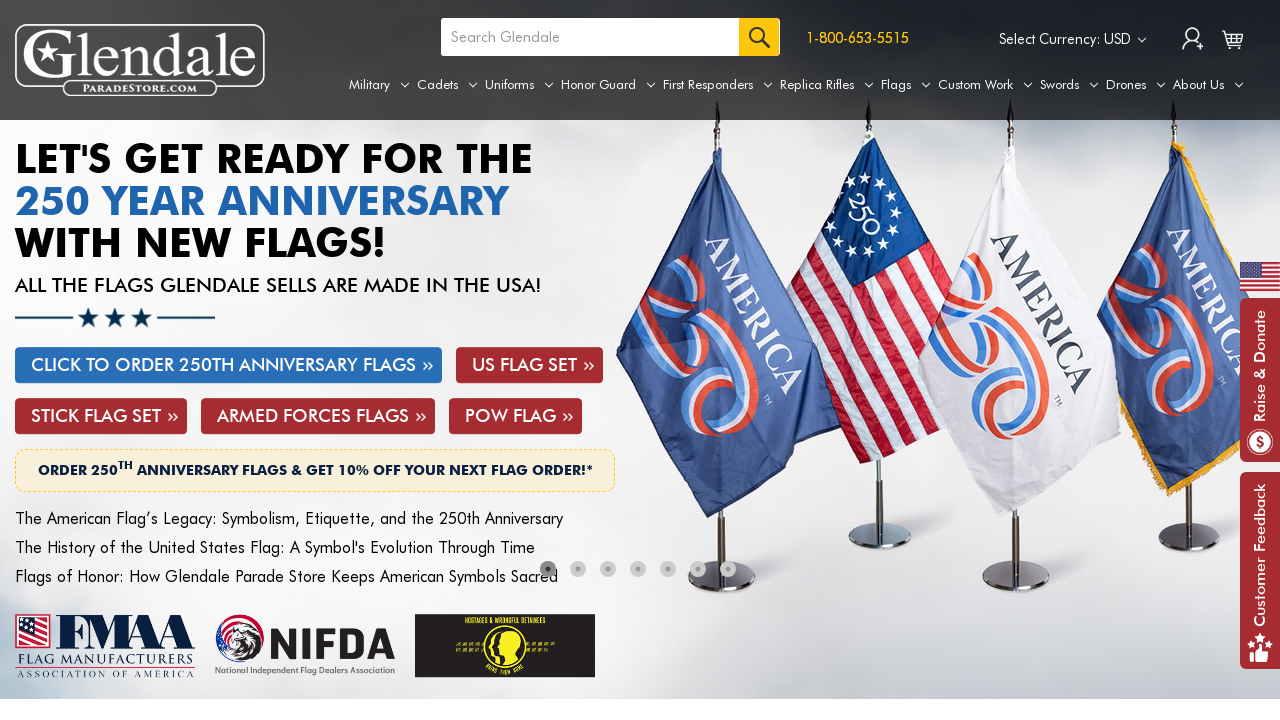

Hovered over Uniforms tab to display submenu at (519, 85) on xpath=//a[@aria-label='Uniforms']
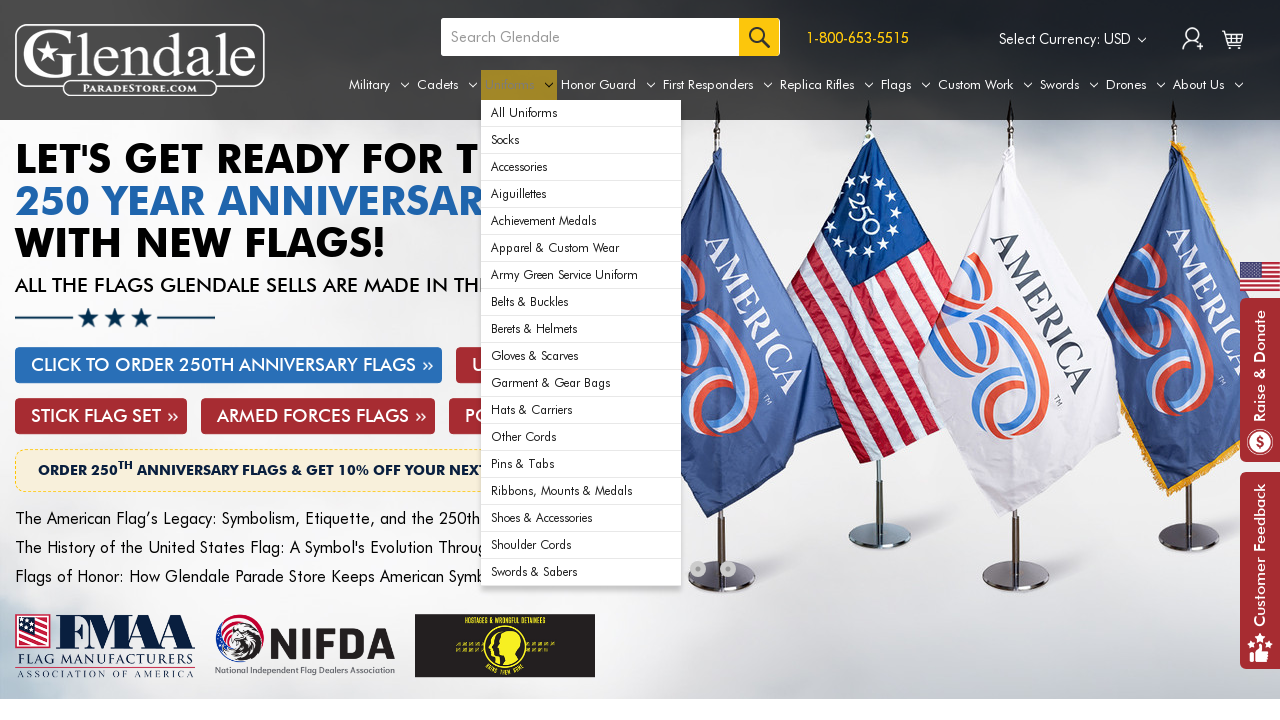

Clicked on Berets & Helmets option from submenu at (581, 329) on (//div[@id='navPages-29']/ul[@class='navPage-subMenu-list']/li/a)[9]
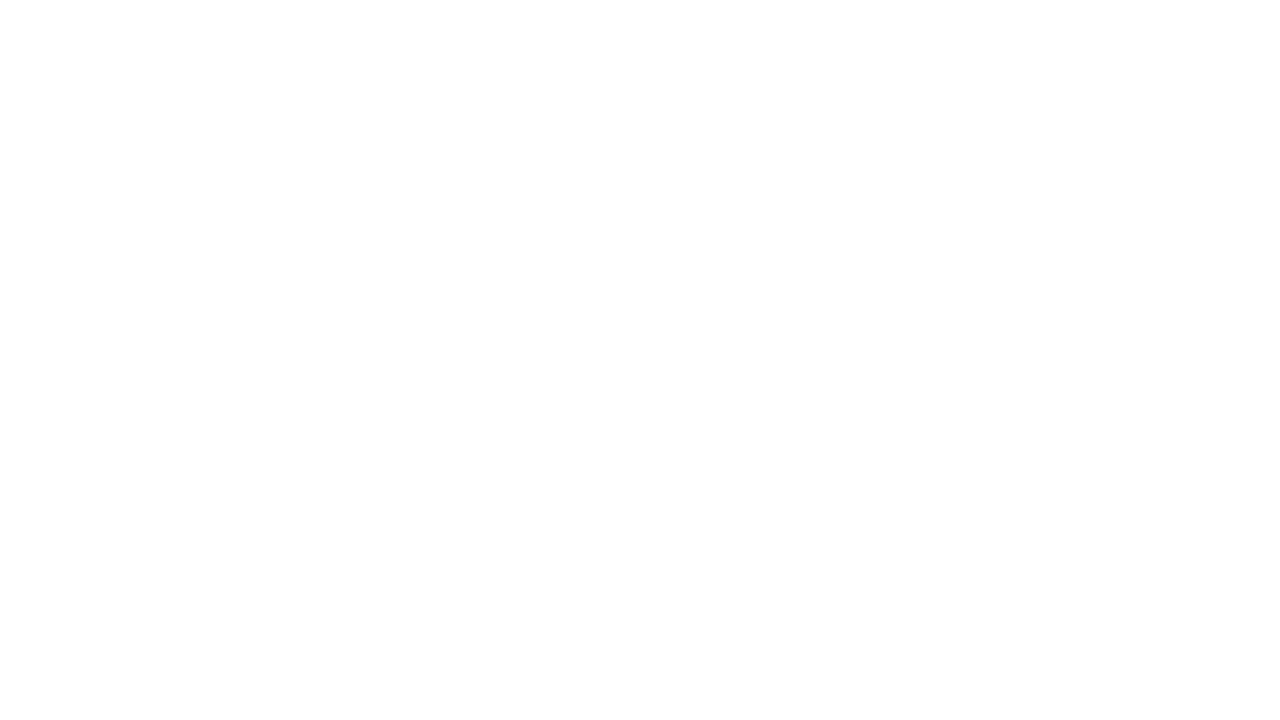

Waited for product names to load on Berets & Helmets page
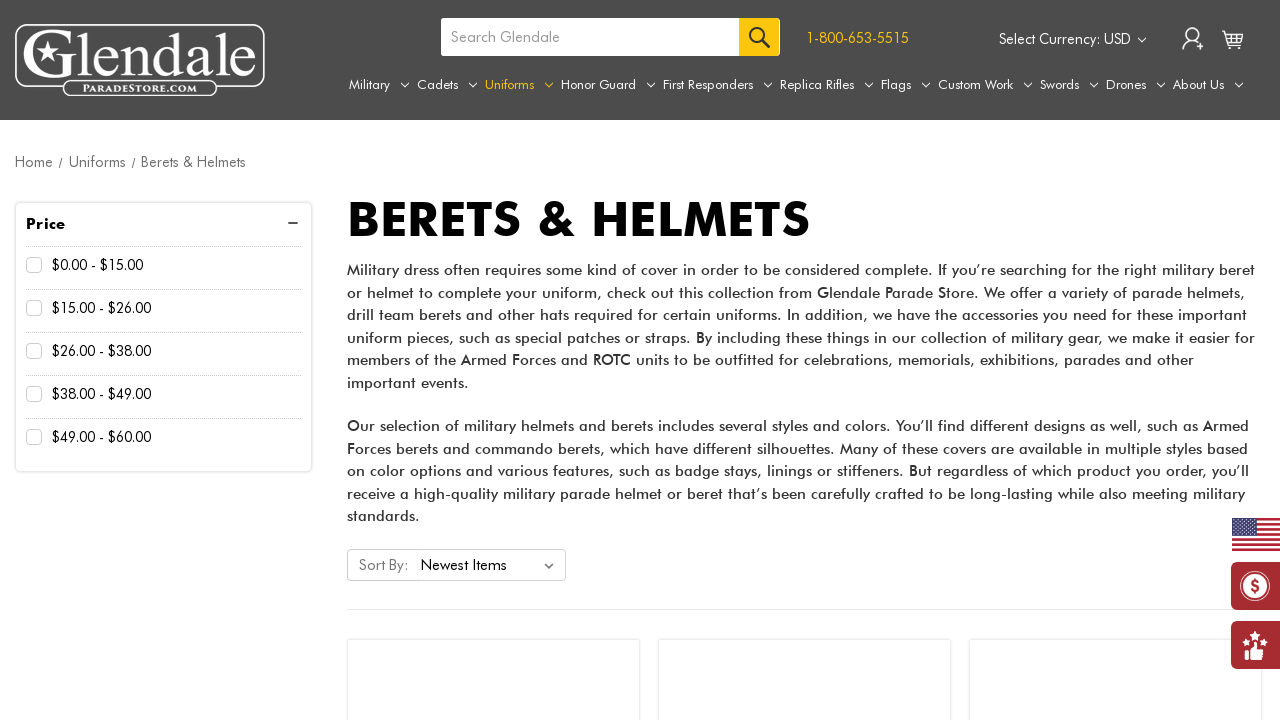

Verified product name 1 is visible
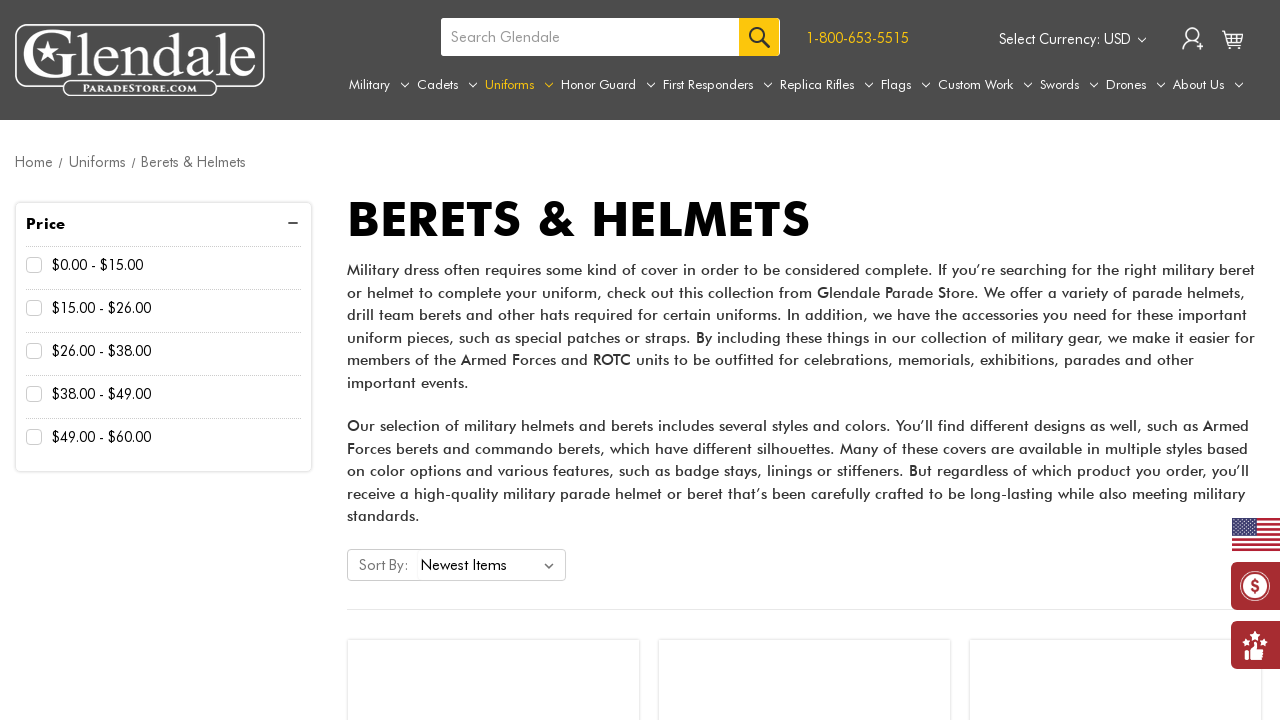

Verified product name 2 is visible
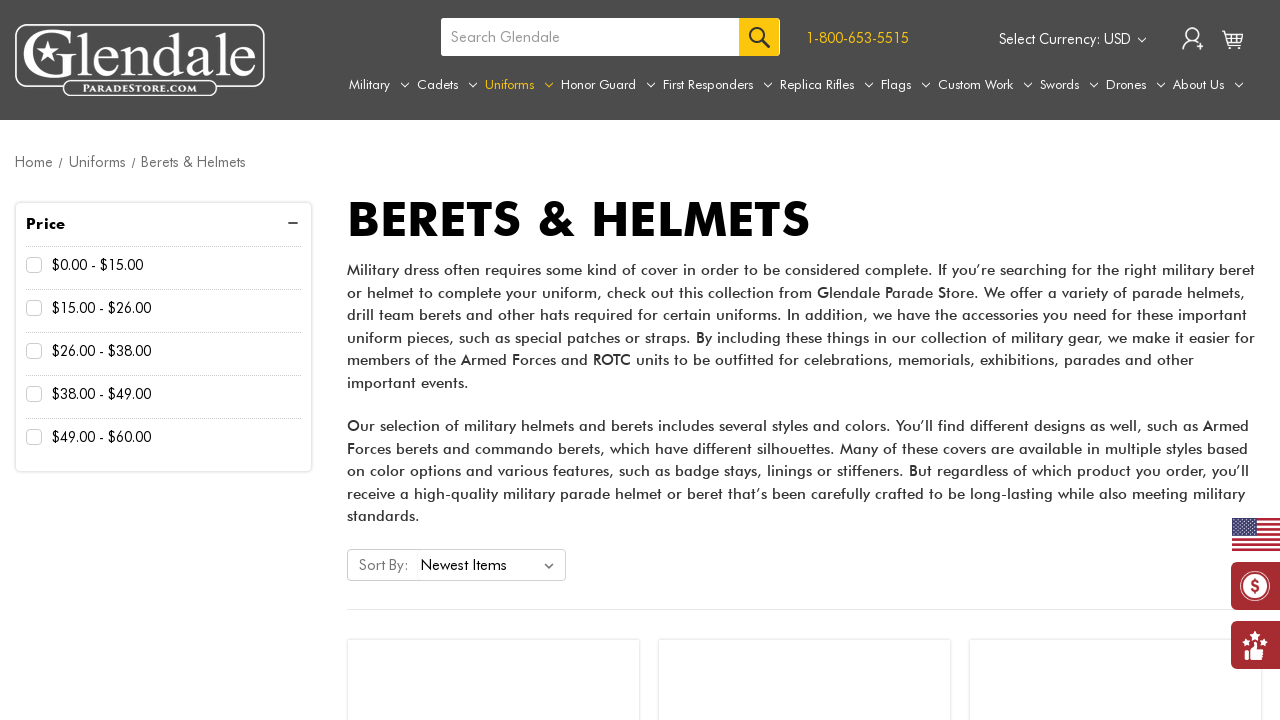

Verified product name 3 is visible
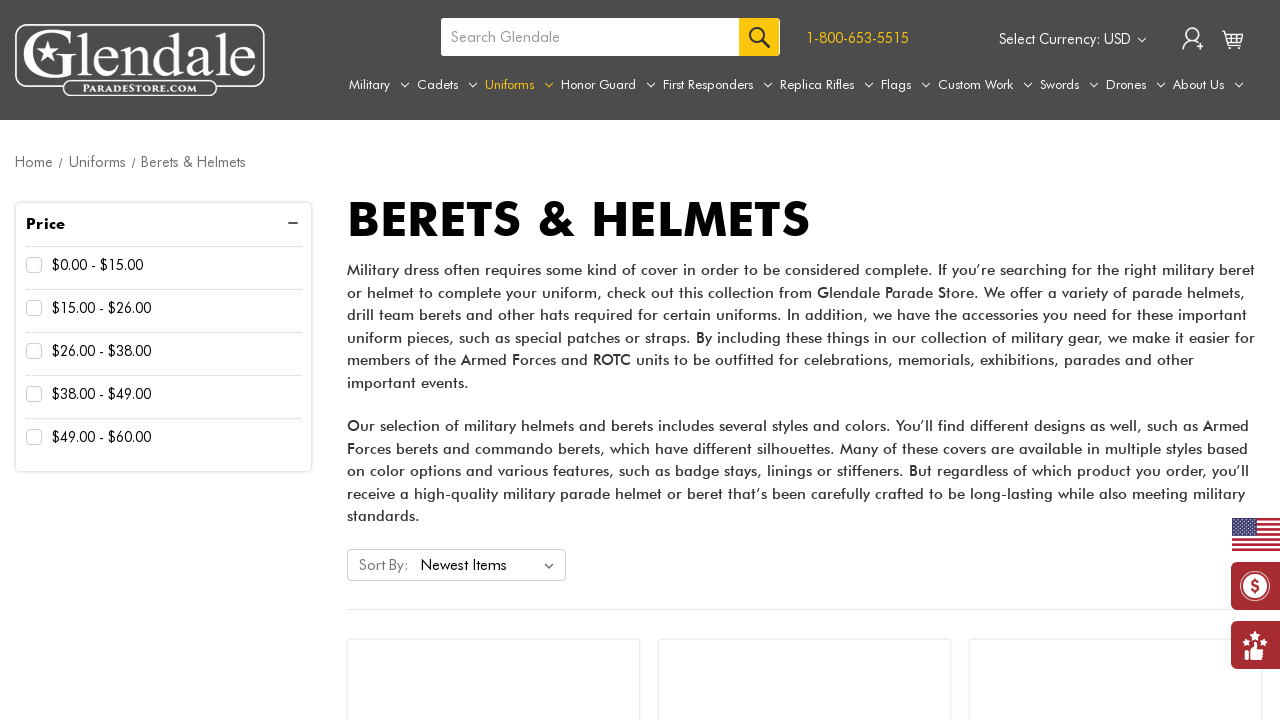

Verified product name 4 is visible
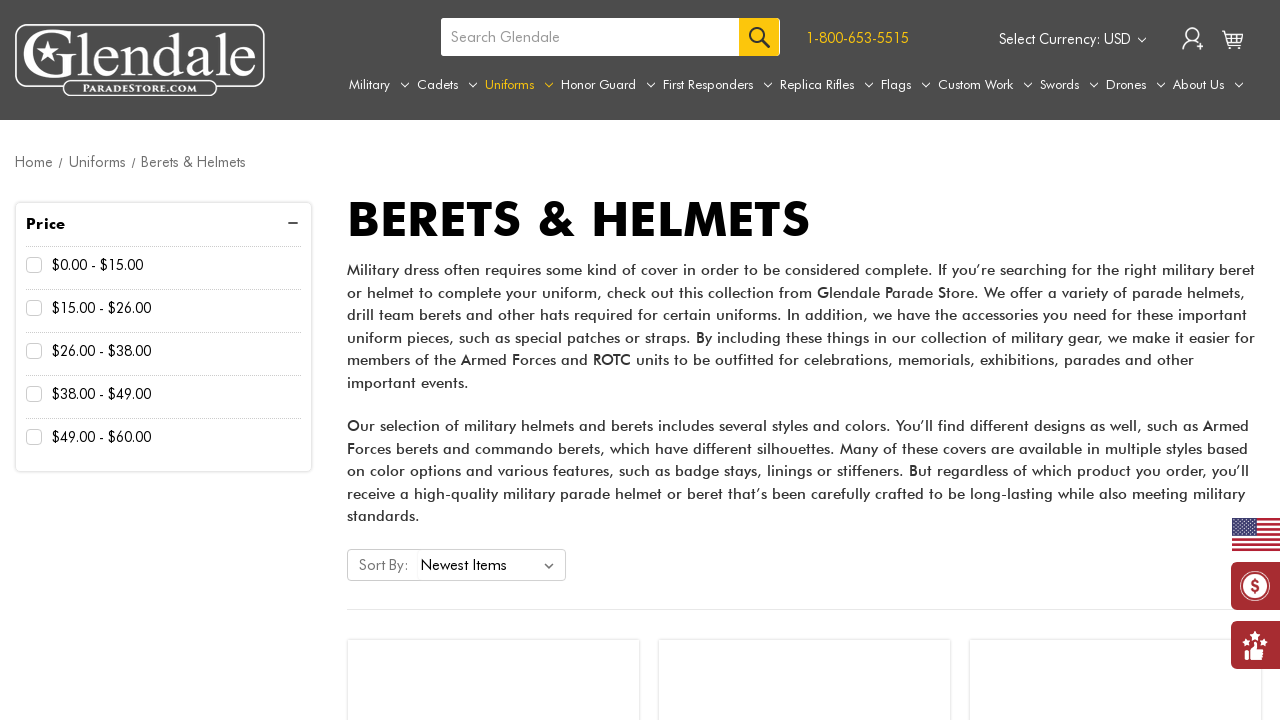

Verified product name 5 is visible
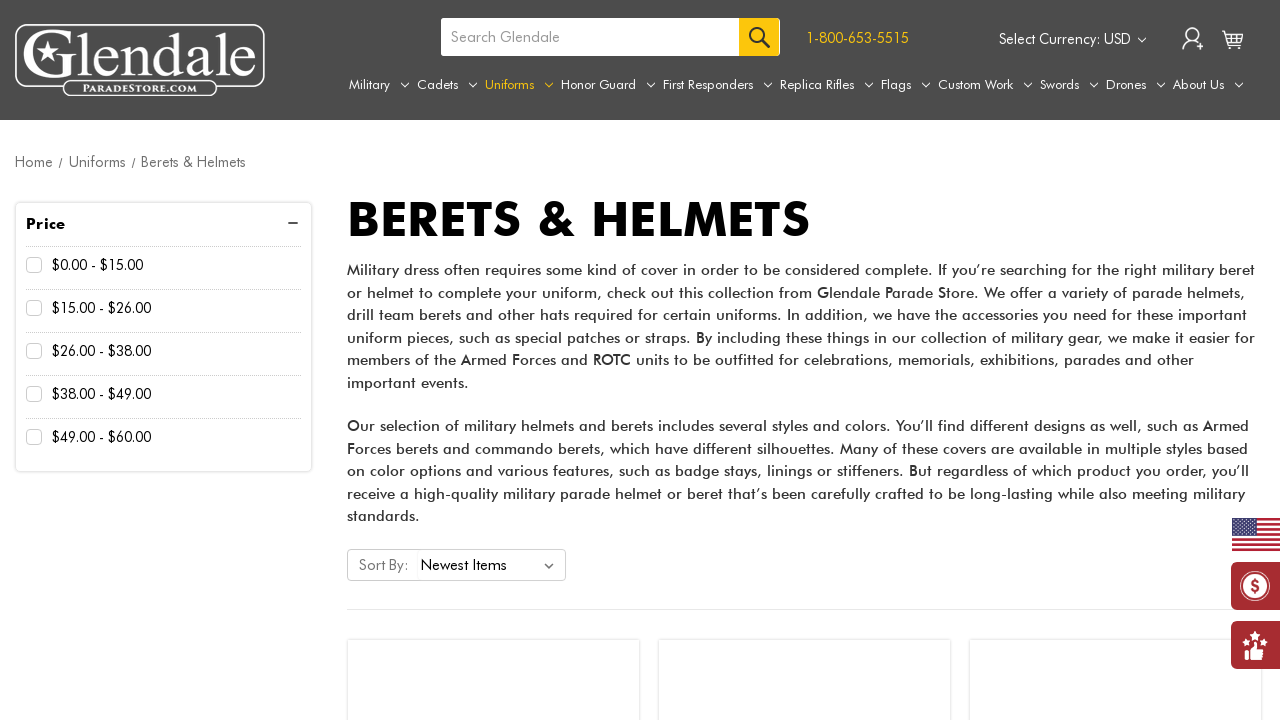

Verified product name 6 is visible
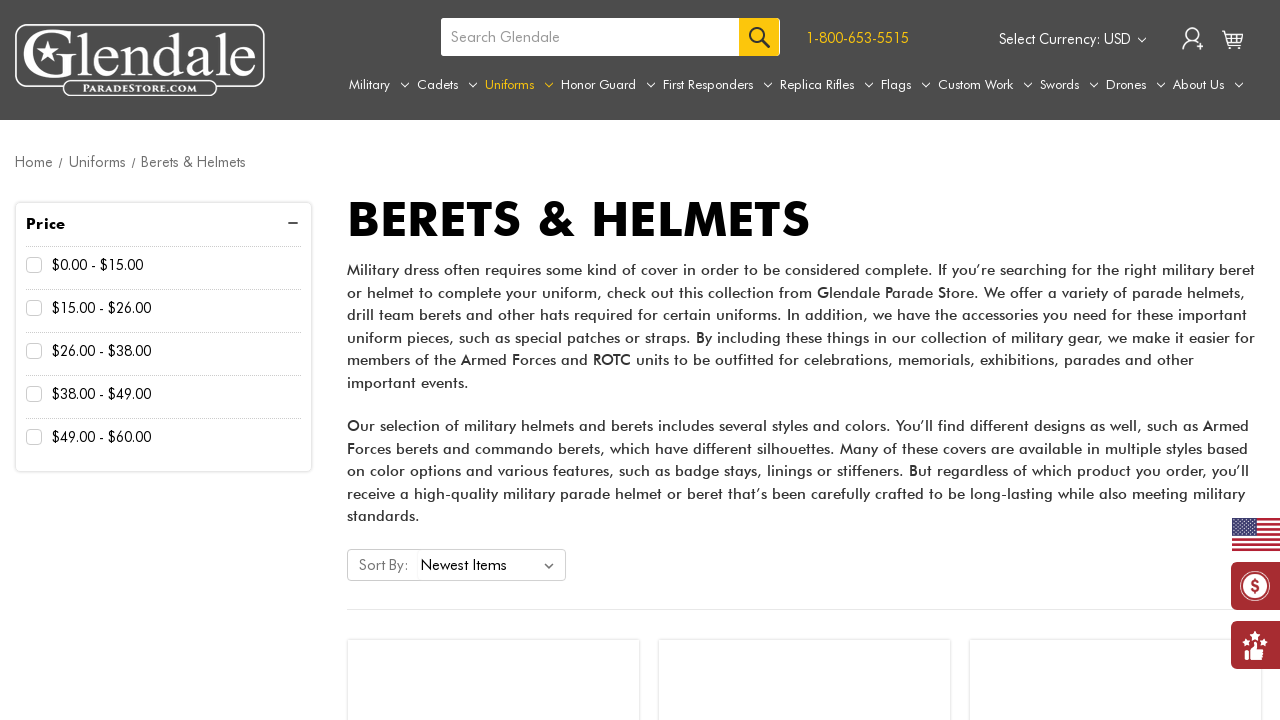

Verified product name 7 is visible
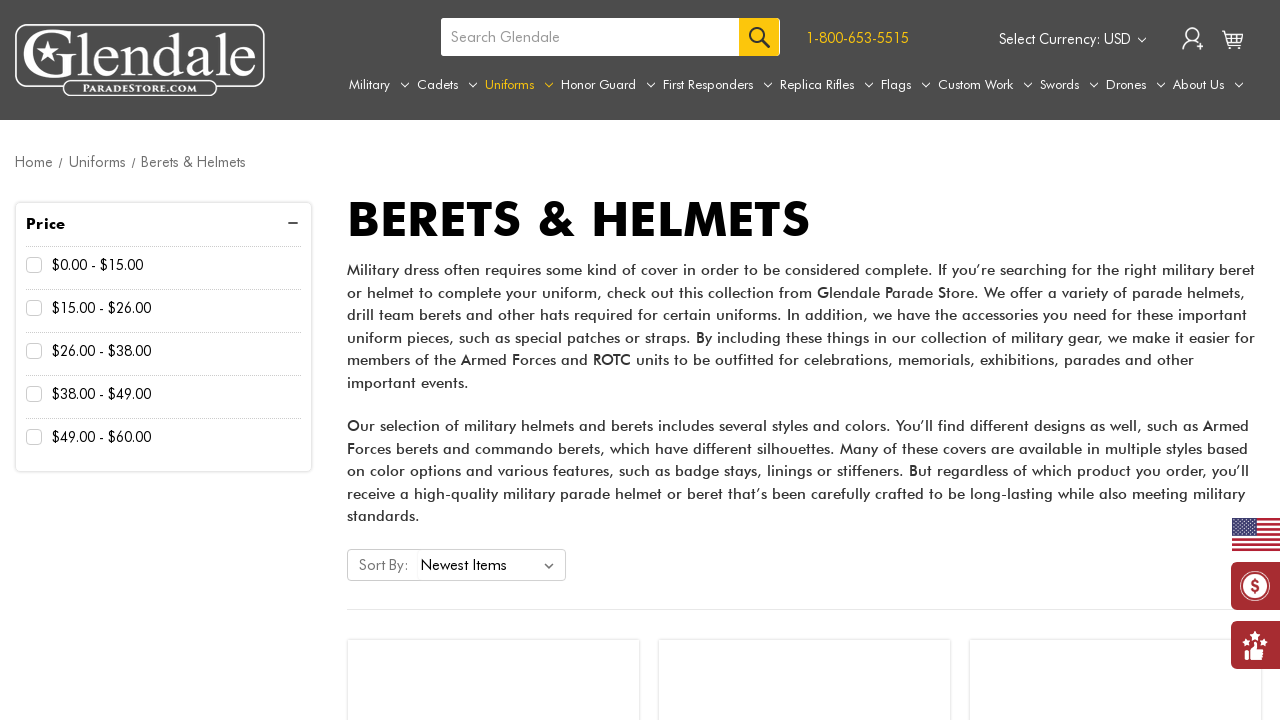

Verified product name 8 is visible
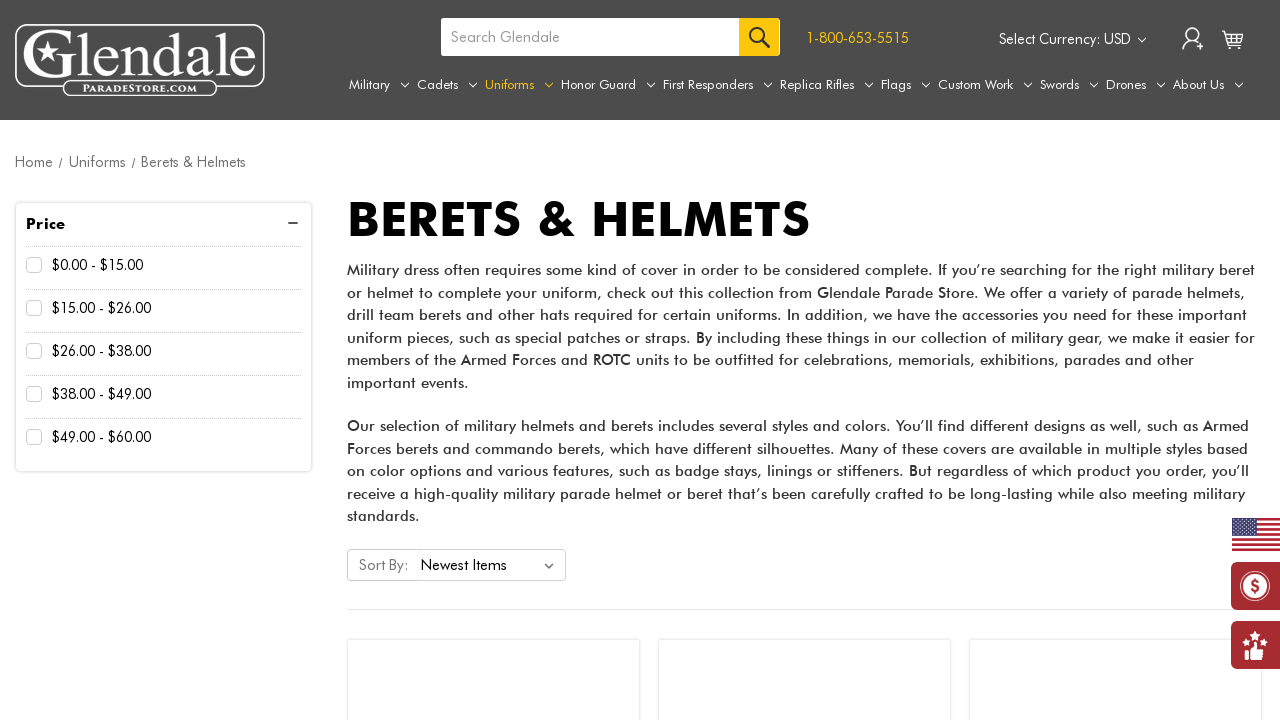

Verified product name 9 is visible
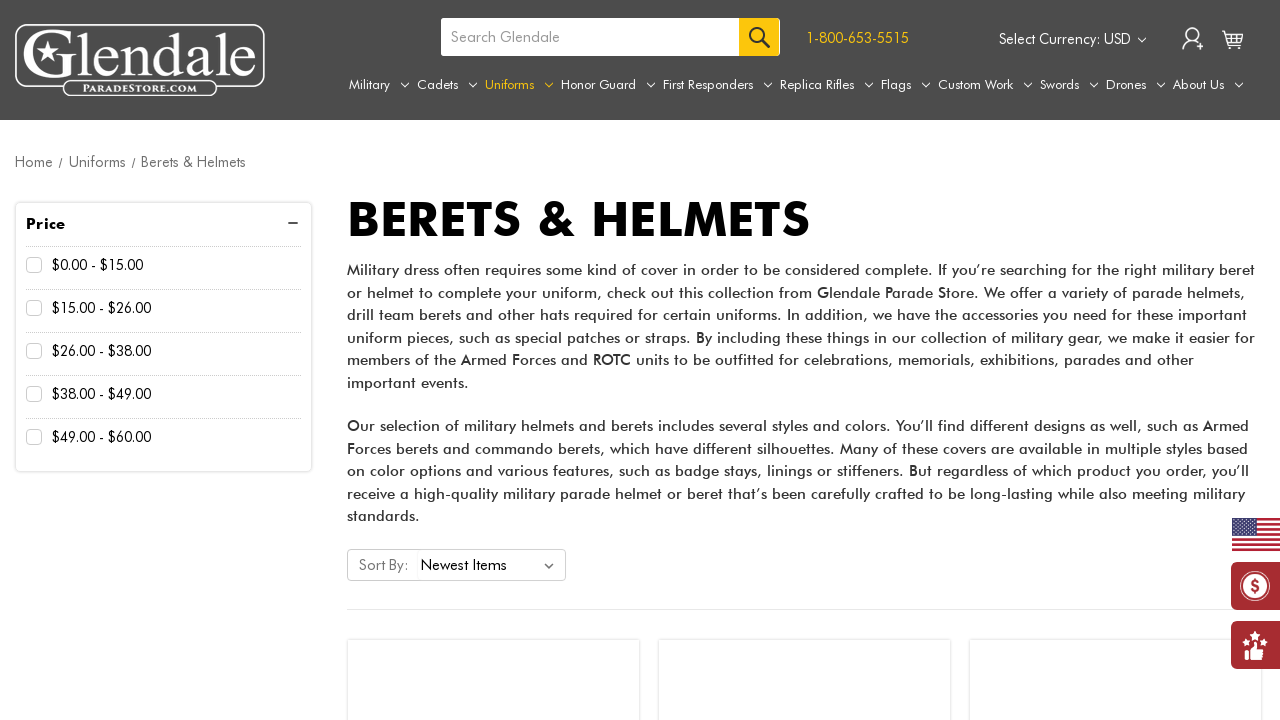

Verified product name 10 is visible
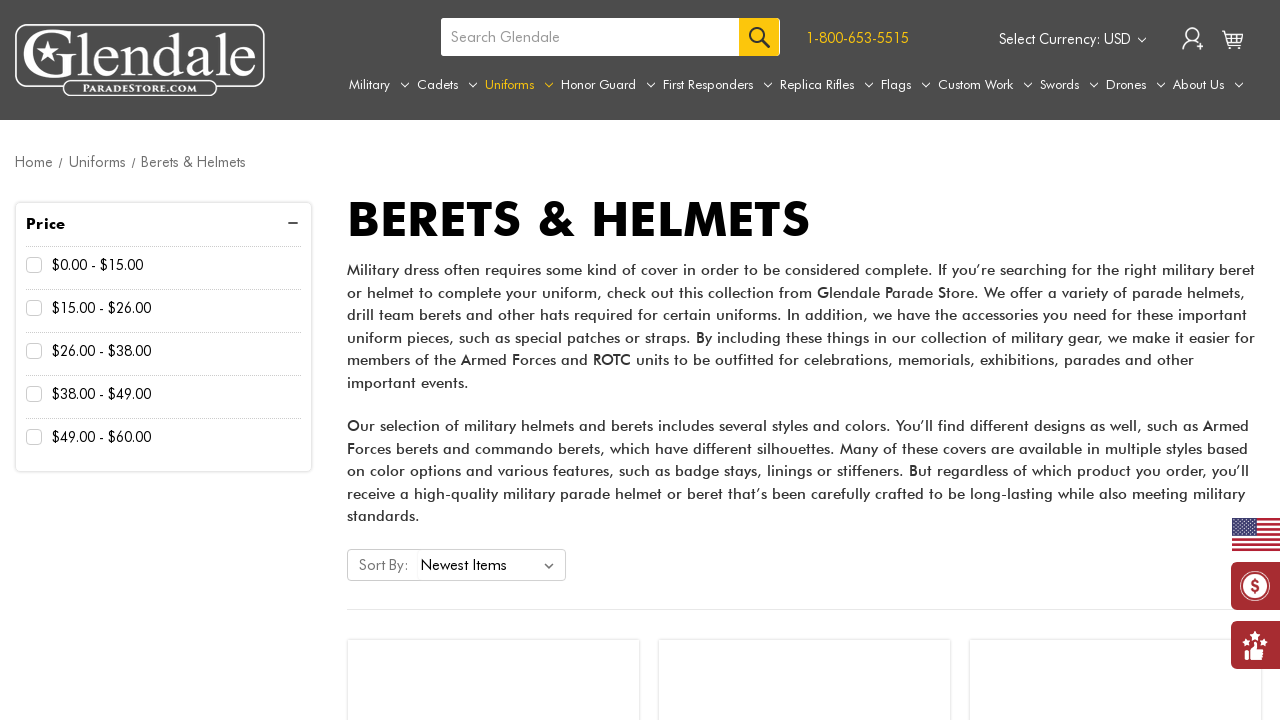

Verified product name 11 is visible
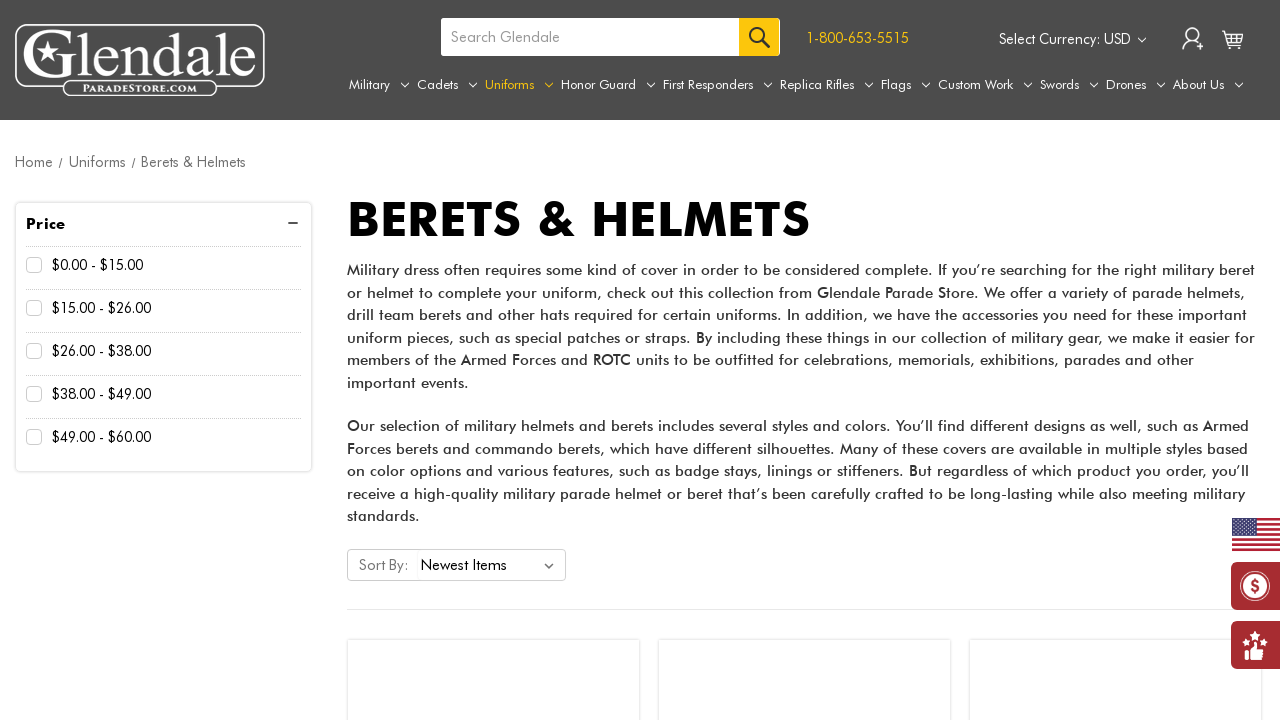

Verified product price at index 5 is visible
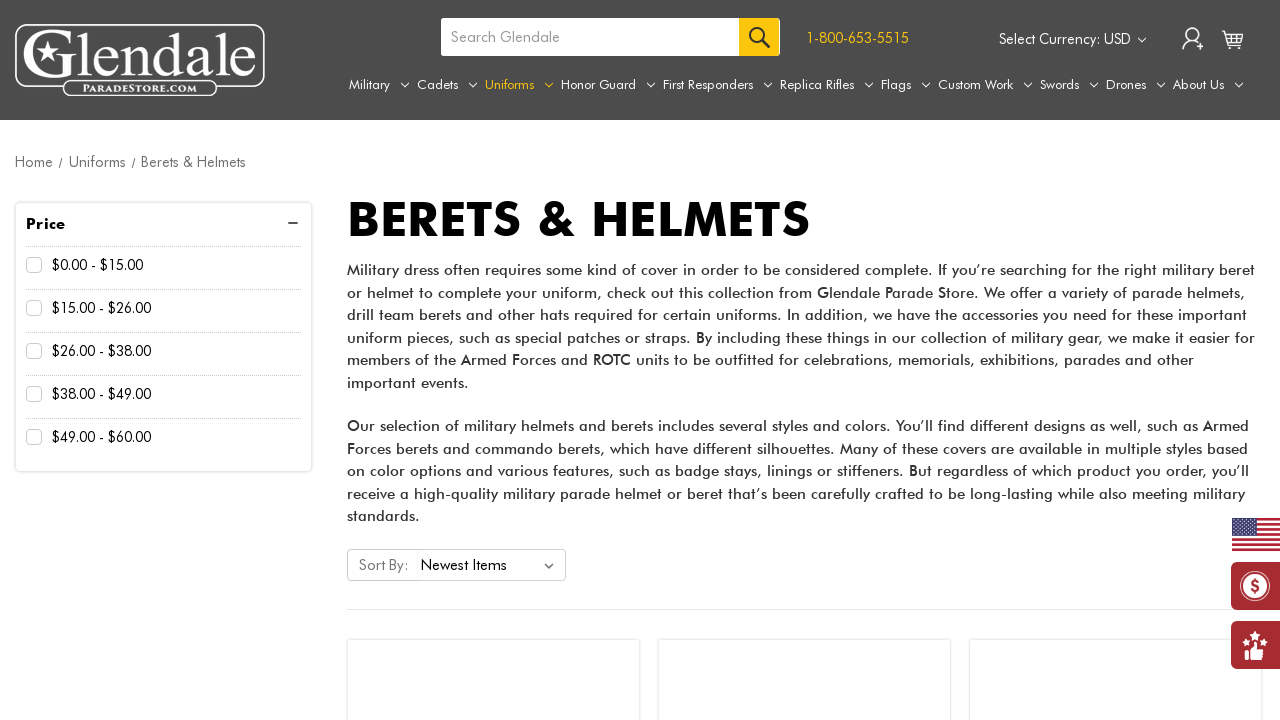

Verified product button 1 is enabled
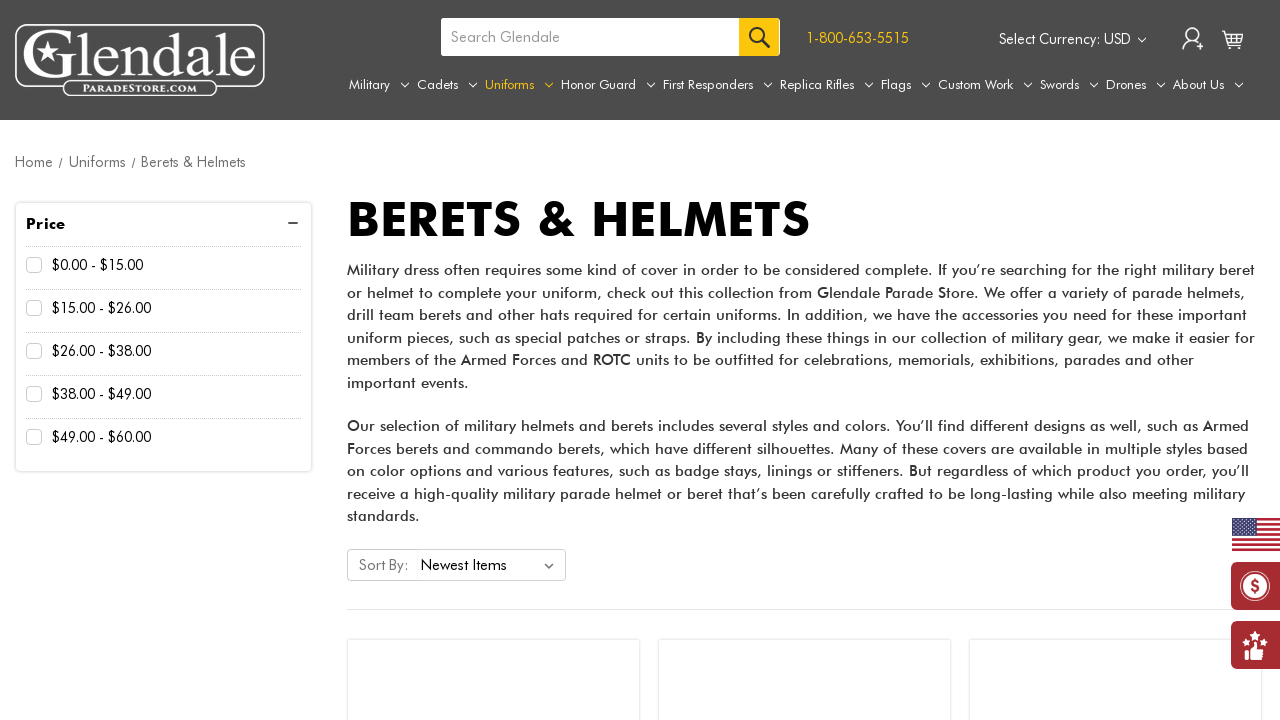

Verified product button 2 is enabled
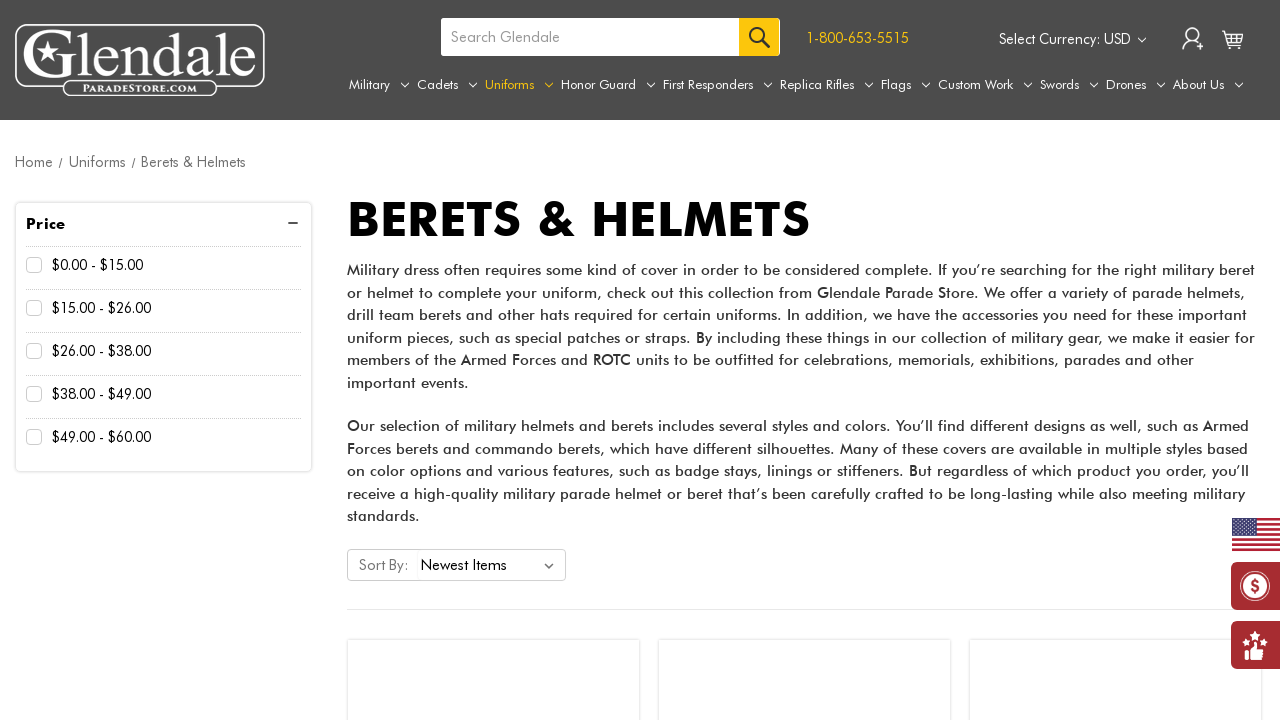

Verified product button 3 is enabled
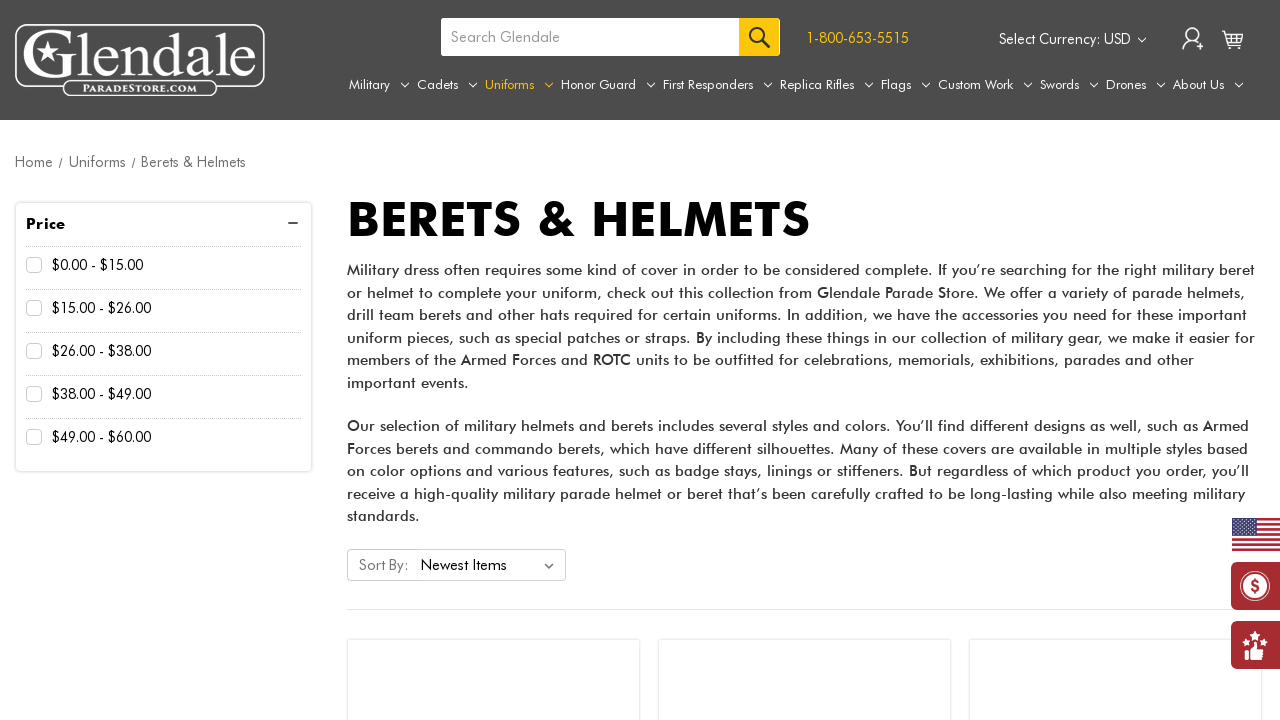

Verified product button 4 is enabled
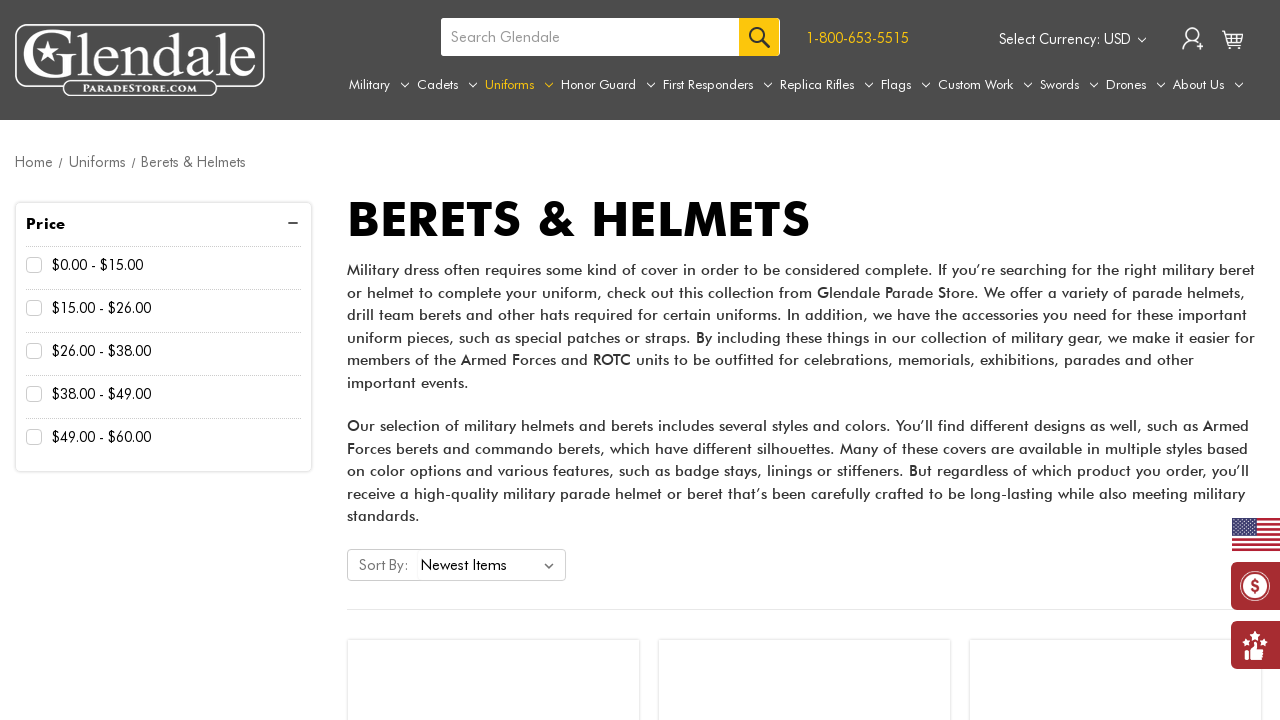

Verified product button 5 is enabled
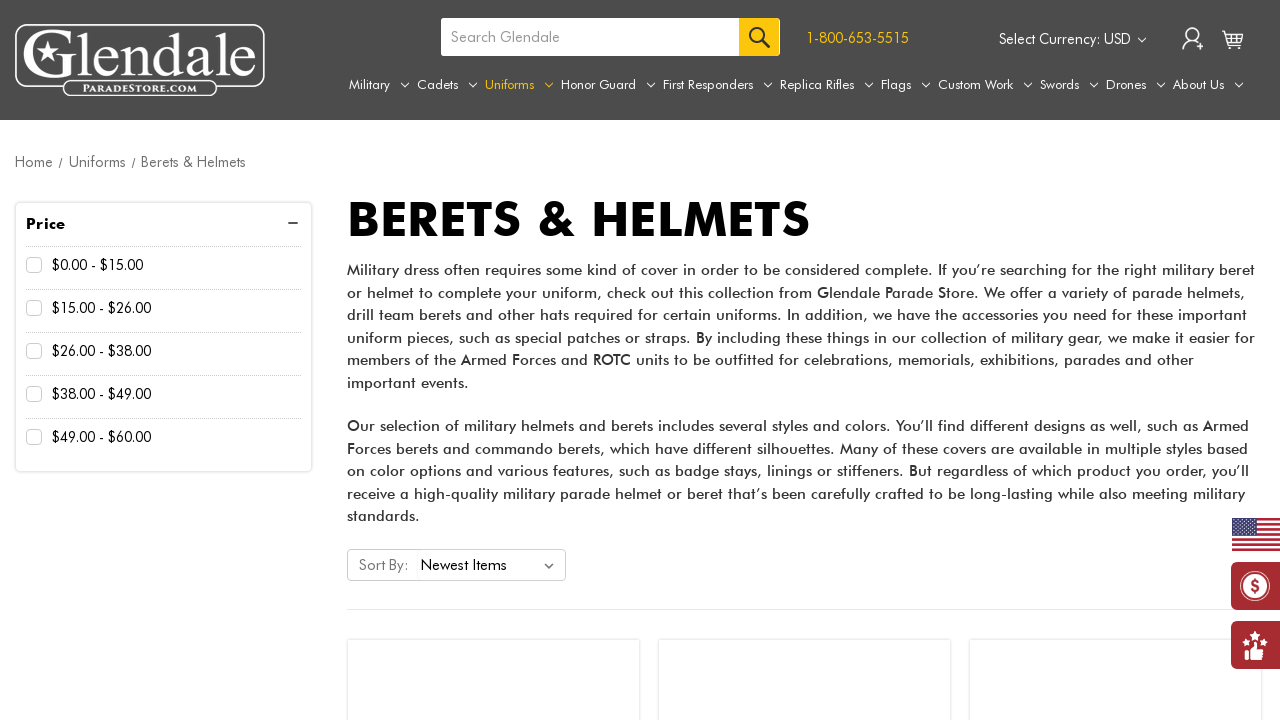

Verified product button 6 is enabled
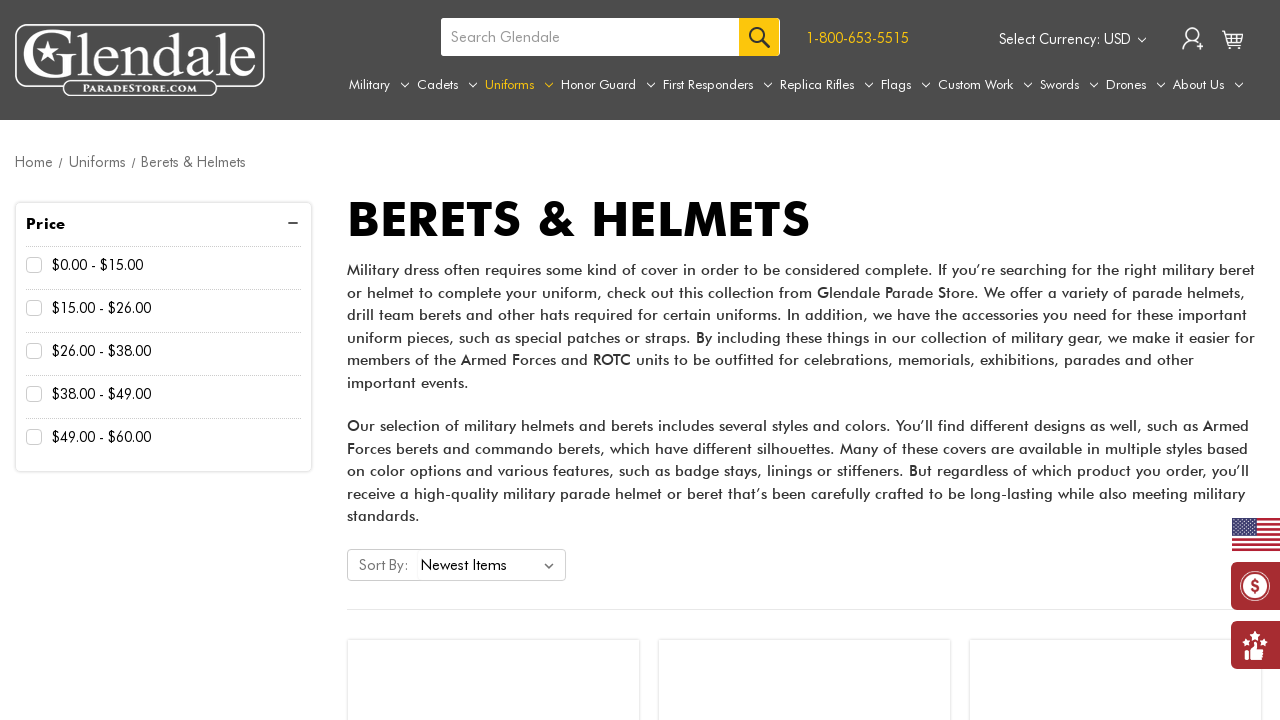

Verified product button 7 is enabled
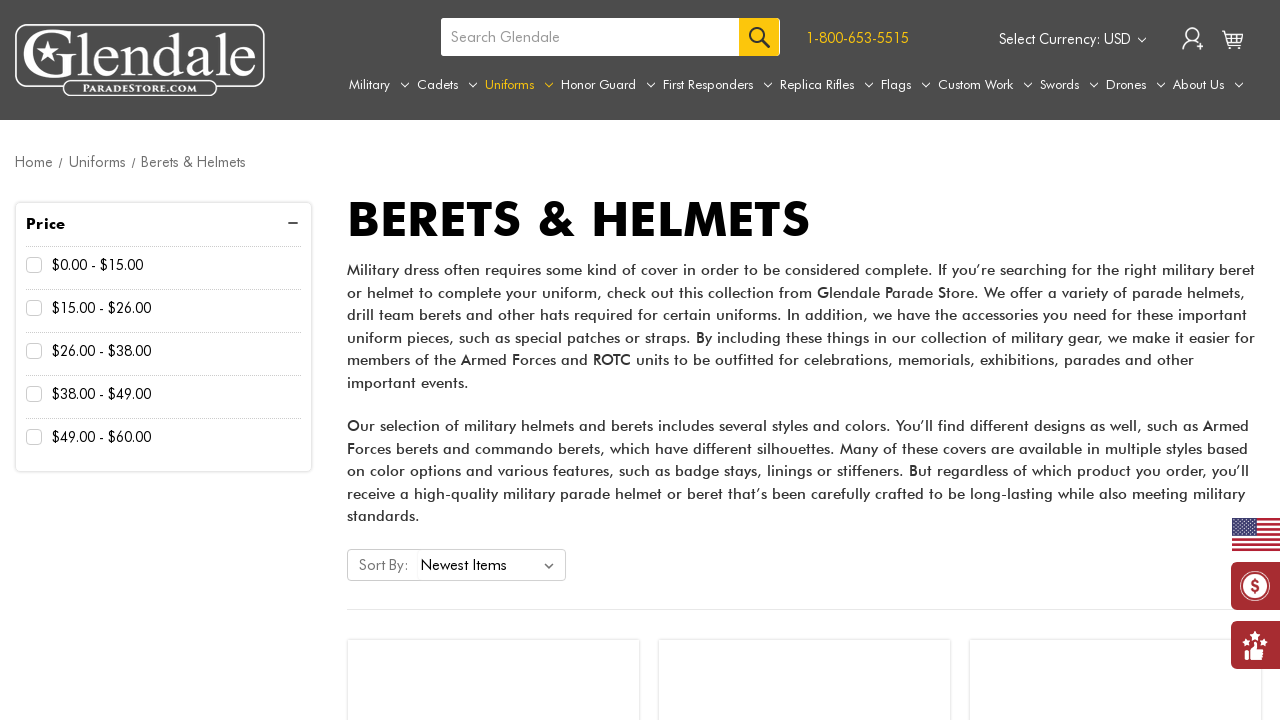

Verified product button 8 is enabled
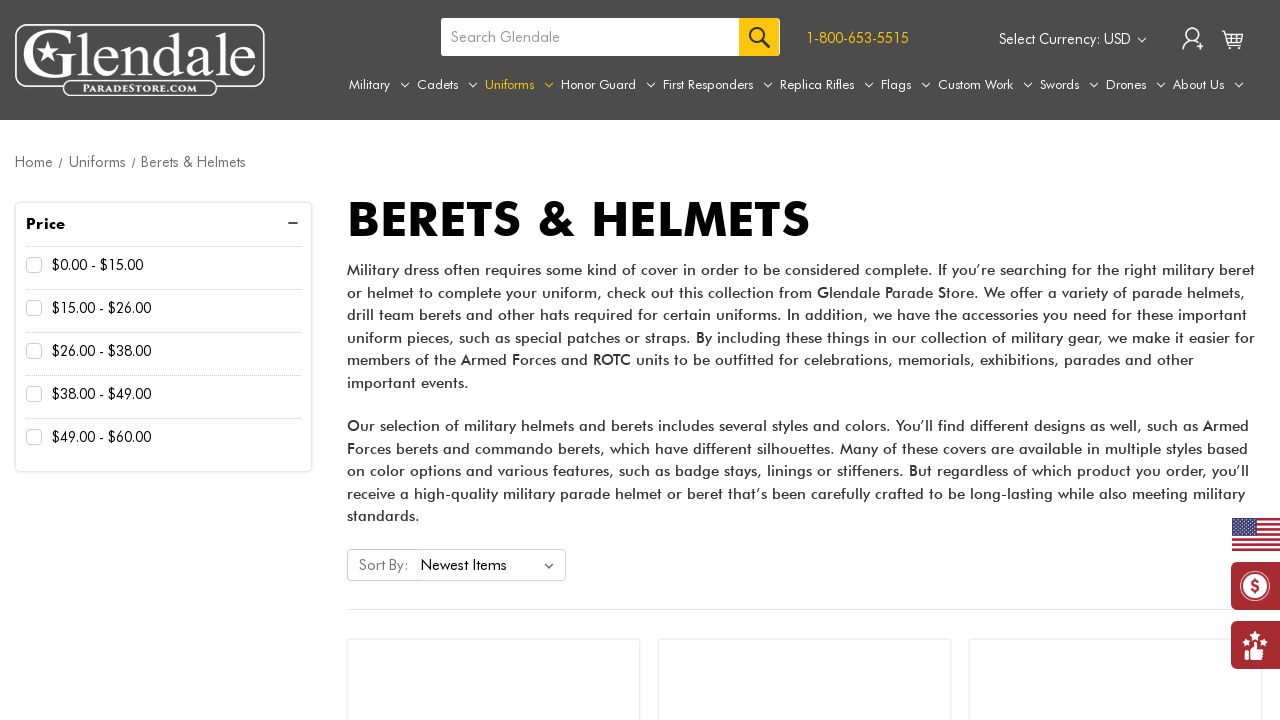

Verified product button 9 is enabled
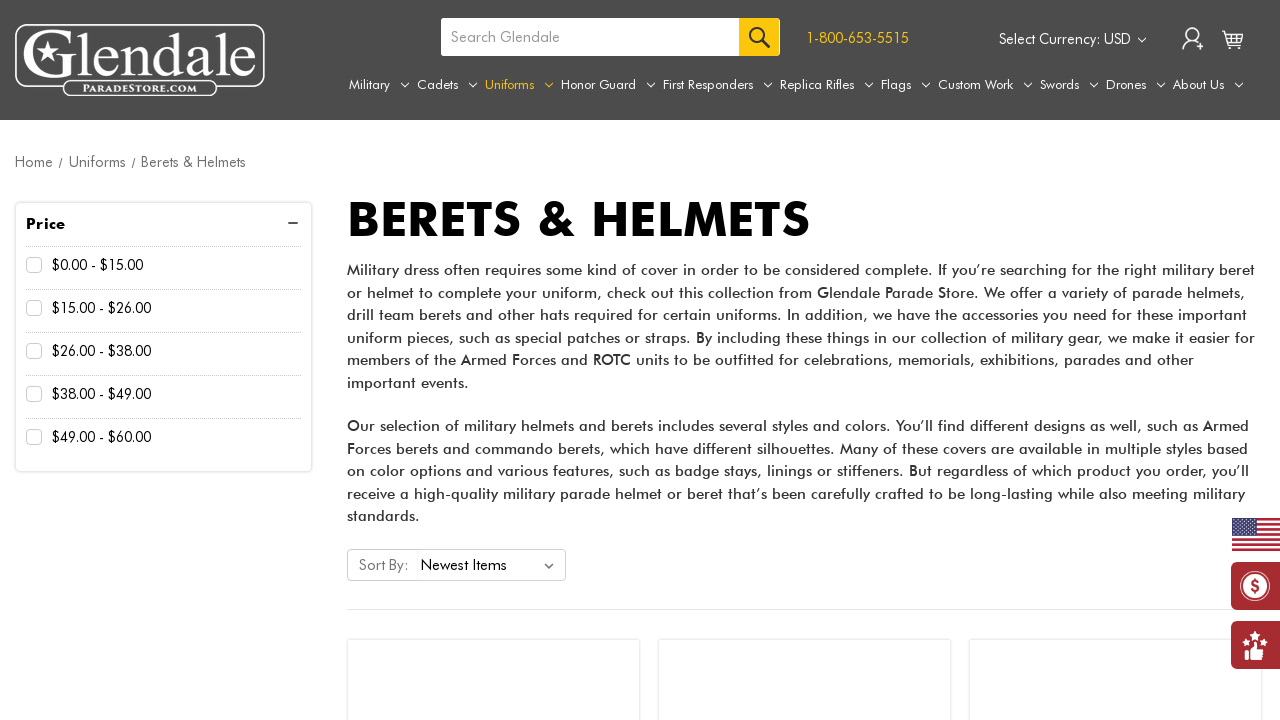

Verified product button 10 is enabled
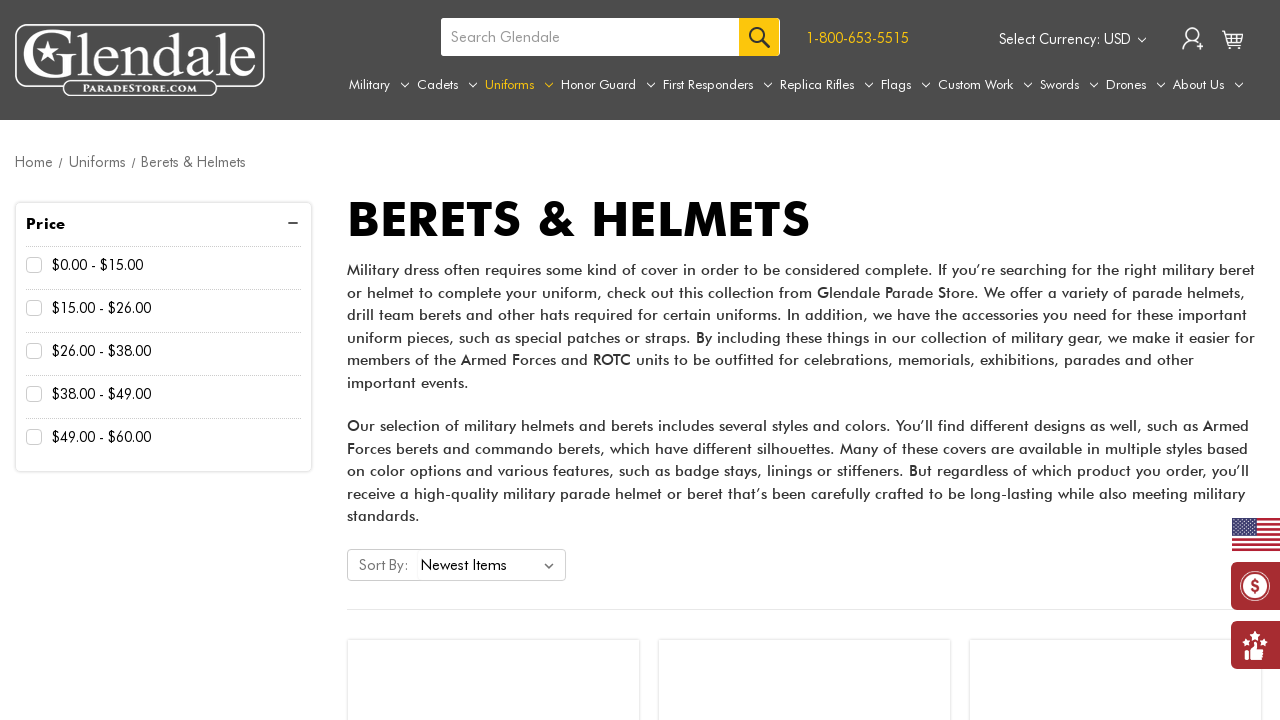

Verified product button 11 is enabled
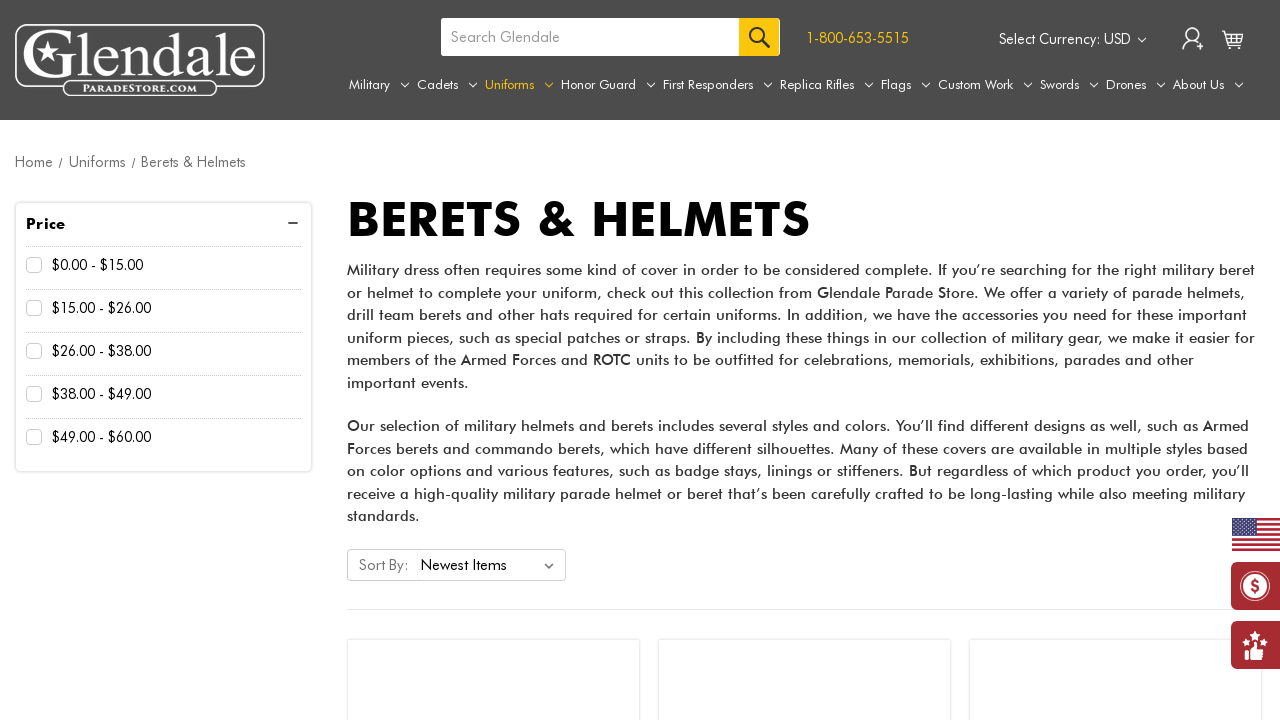

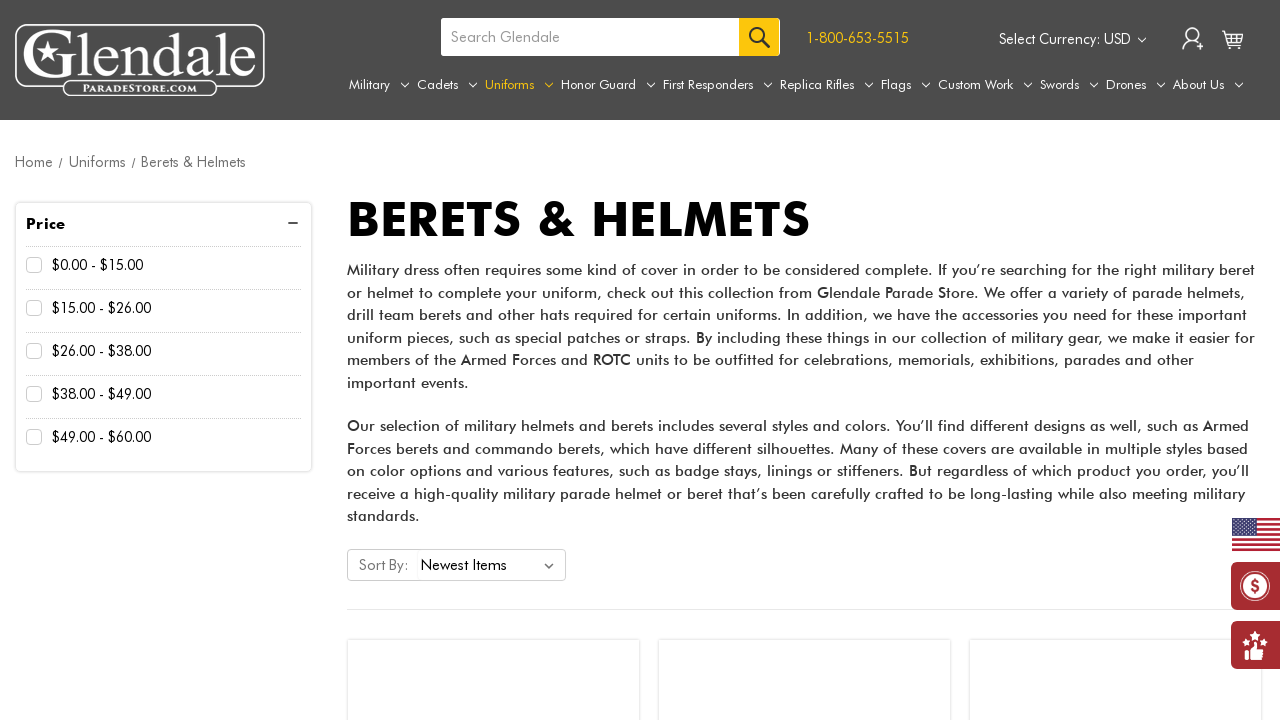